Tests the text input functionality on UI Testing Playground by entering text into an input field and clicking a button that updates its label based on the input.

Starting URL: http://uitestingplayground.com/textinput

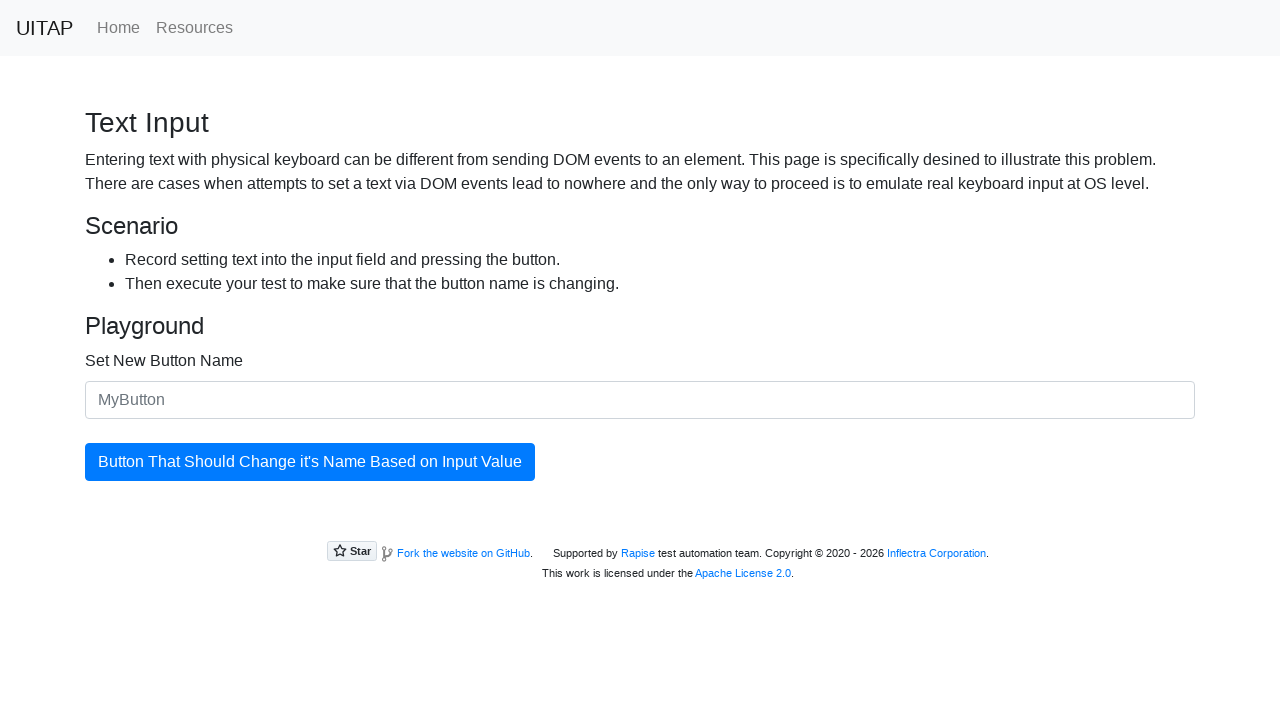

Filled text input field with 'Skypro' on #newButtonName
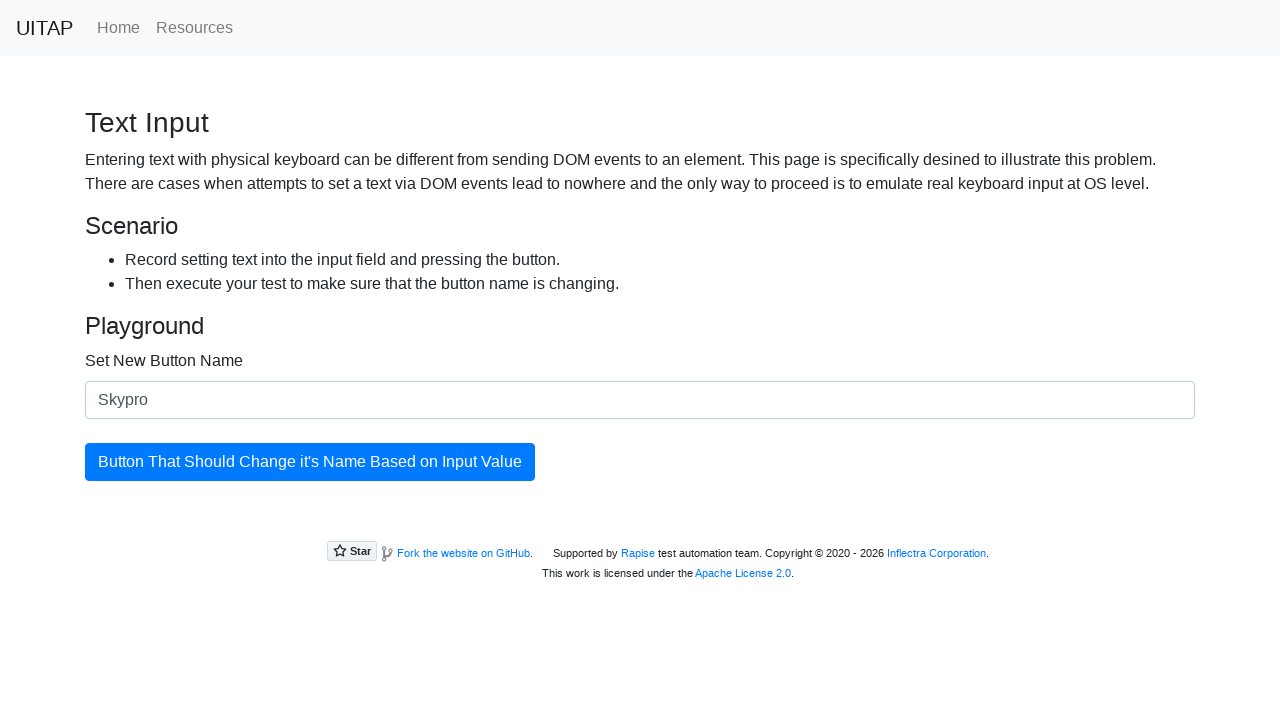

Clicked the button to update its label at (310, 462) on #updatingButton
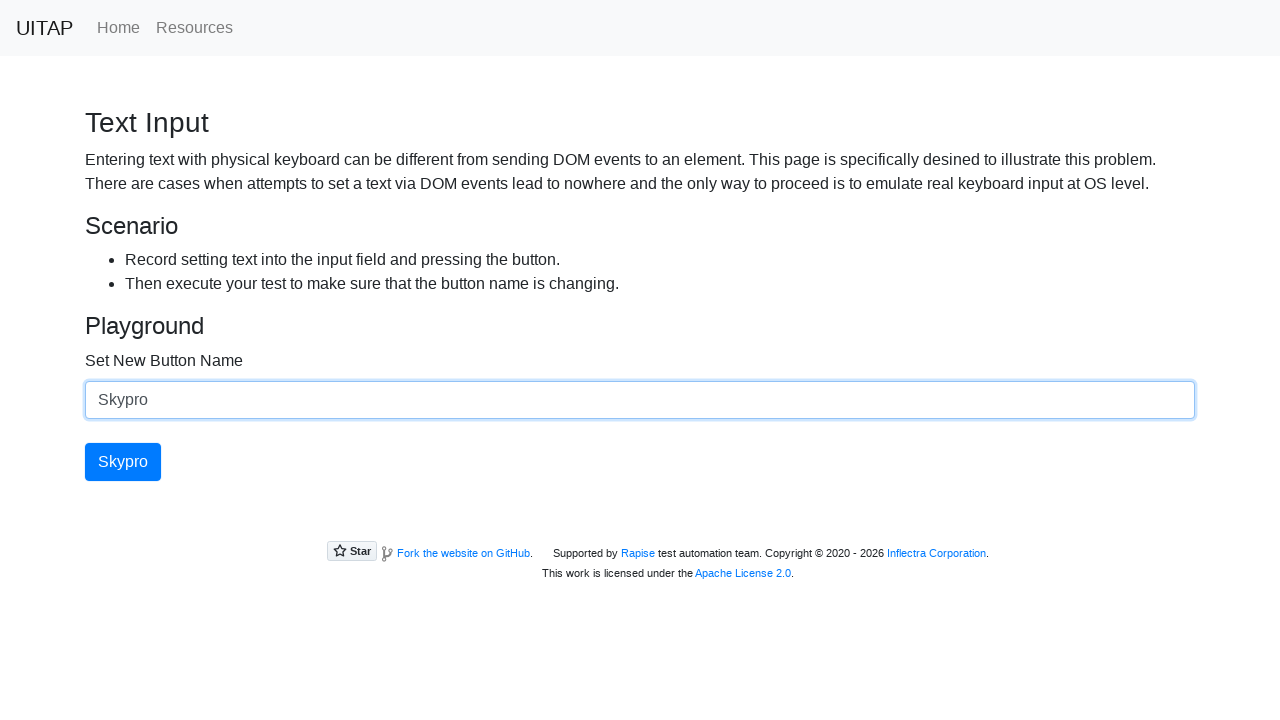

Verified the button is present after update
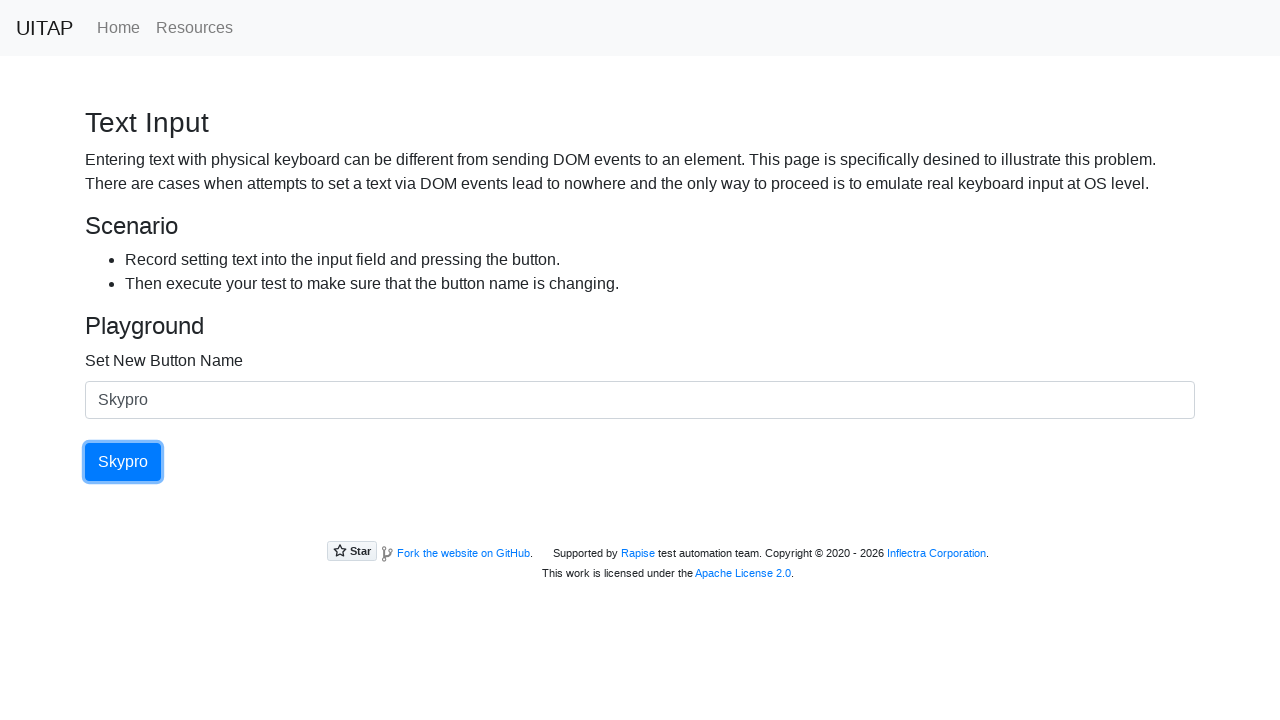

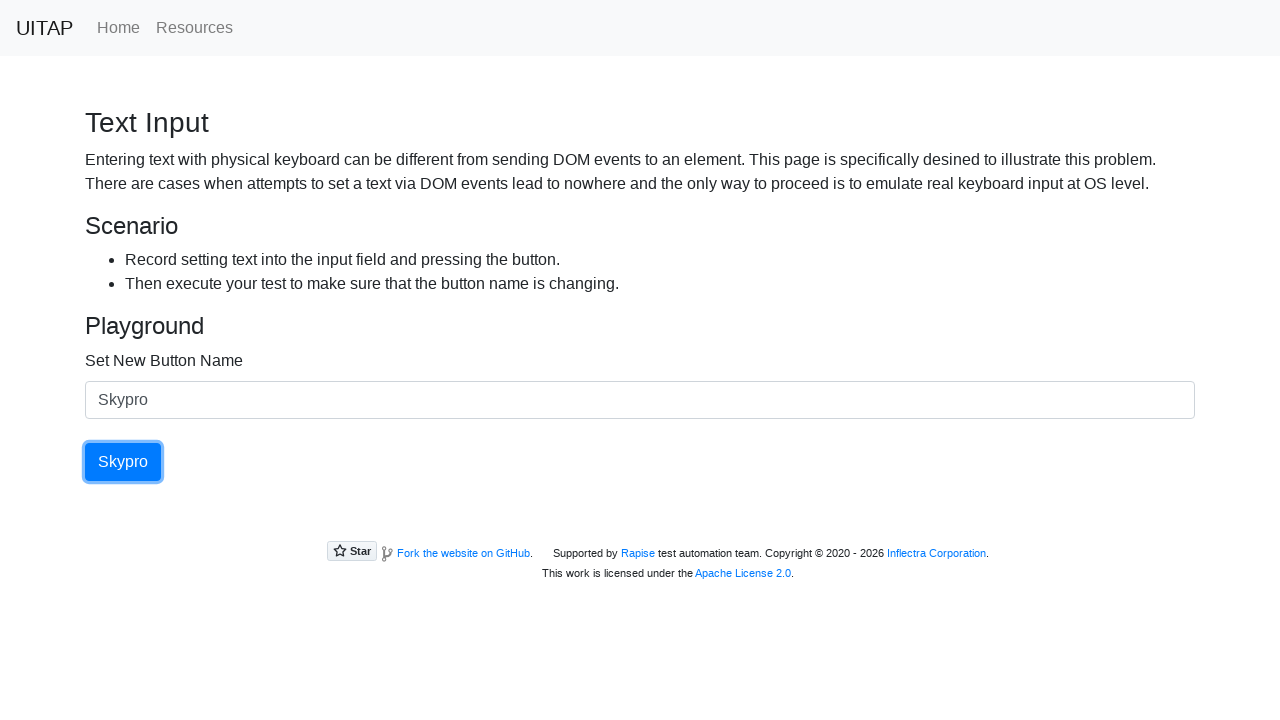